Tests keyboard input functionality by clicking on a name field, entering a name, and clicking a button

Starting URL: https://formy-project.herokuapp.com/keypress

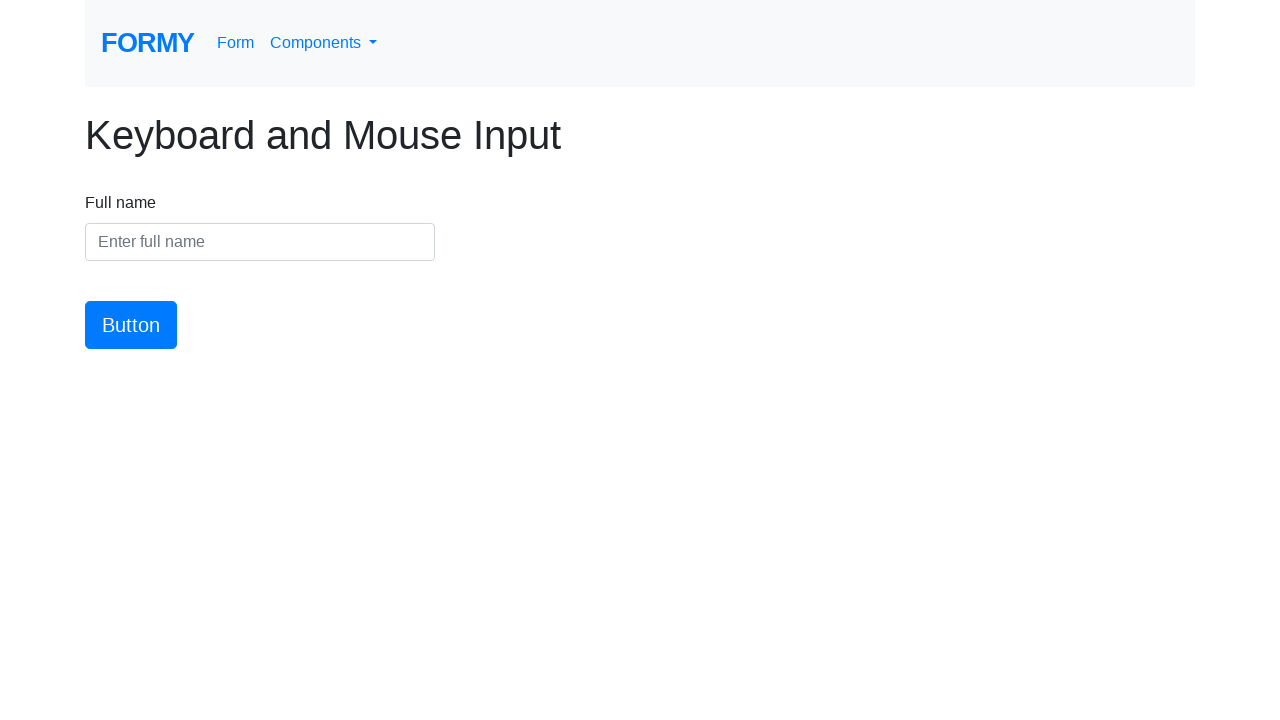

Clicked on the name input field at (260, 242) on #name
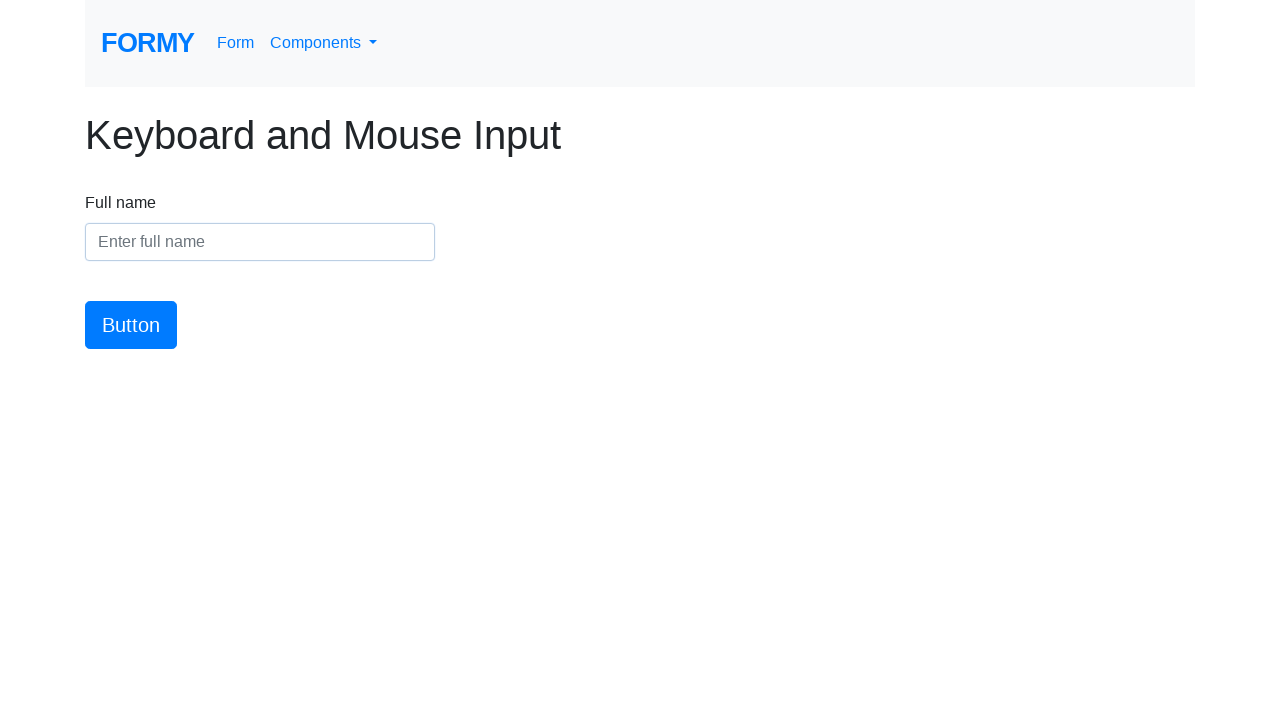

Entered name 'Meaghan Lewis' into the name field on #name
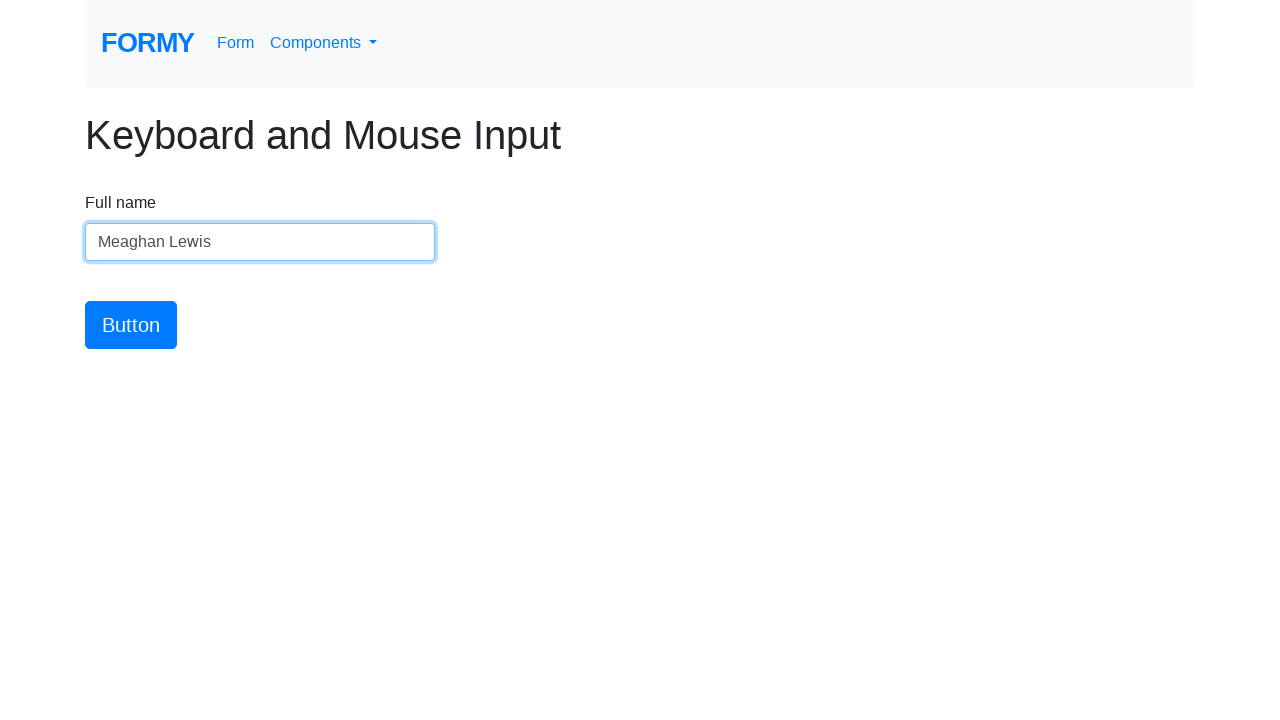

Clicked the submit button at (131, 325) on #button
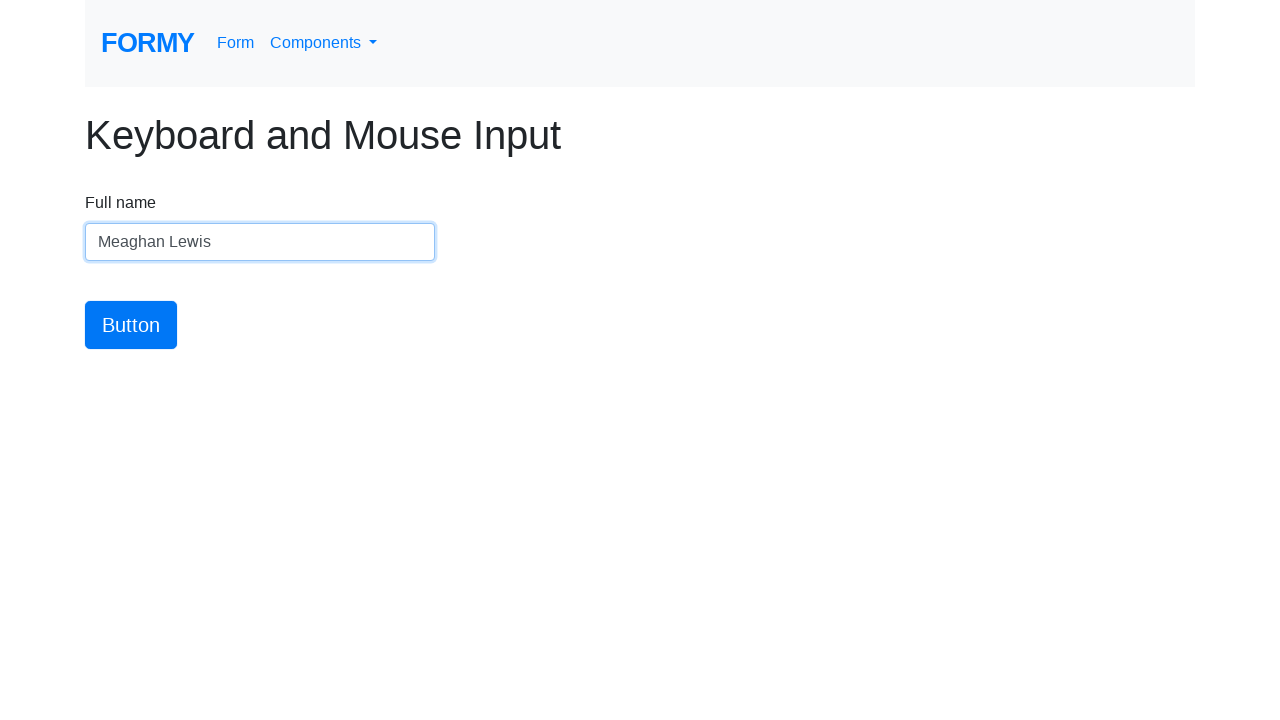

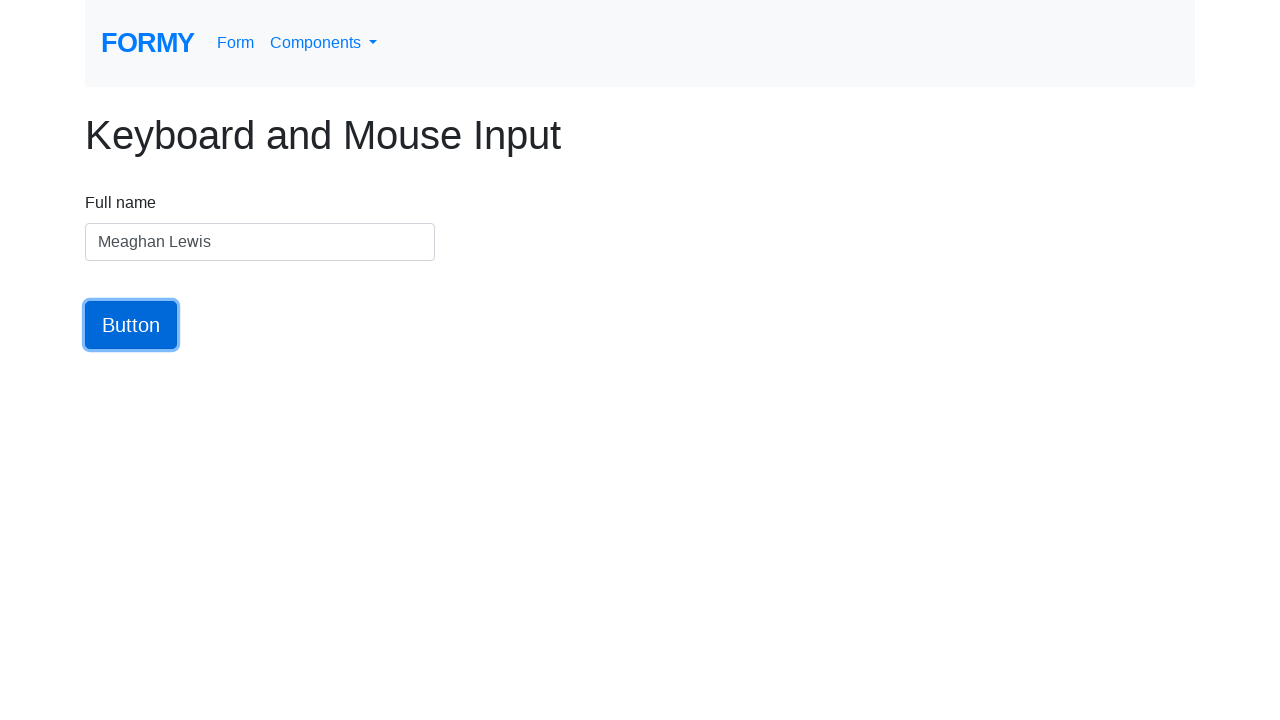